Tests selecting and deselecting a checkbox option in the automation sandbox

Starting URL: https://thefreerangetester.github.io/sandbox-automation-testing/

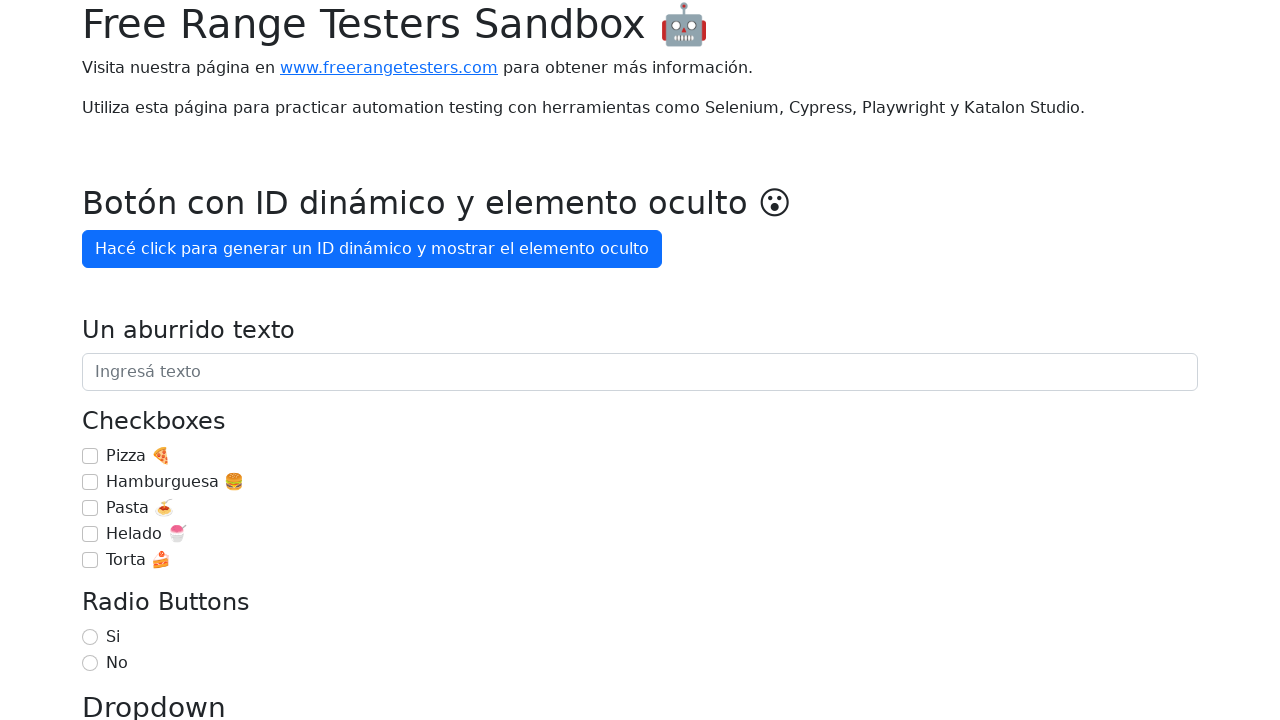

Navigated to Automation Sandbox homepage
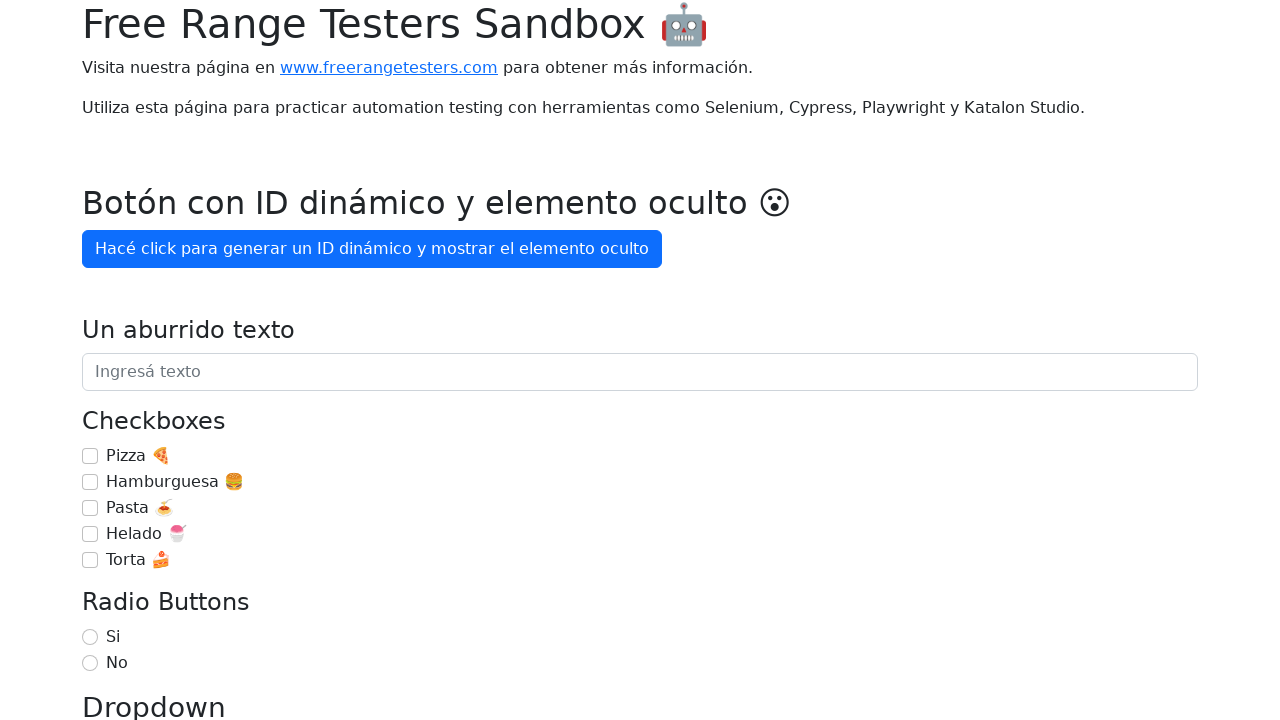

Selected the Pasta checkbox at (90, 508) on internal:label="Pasta \ud83c\udf5d"i
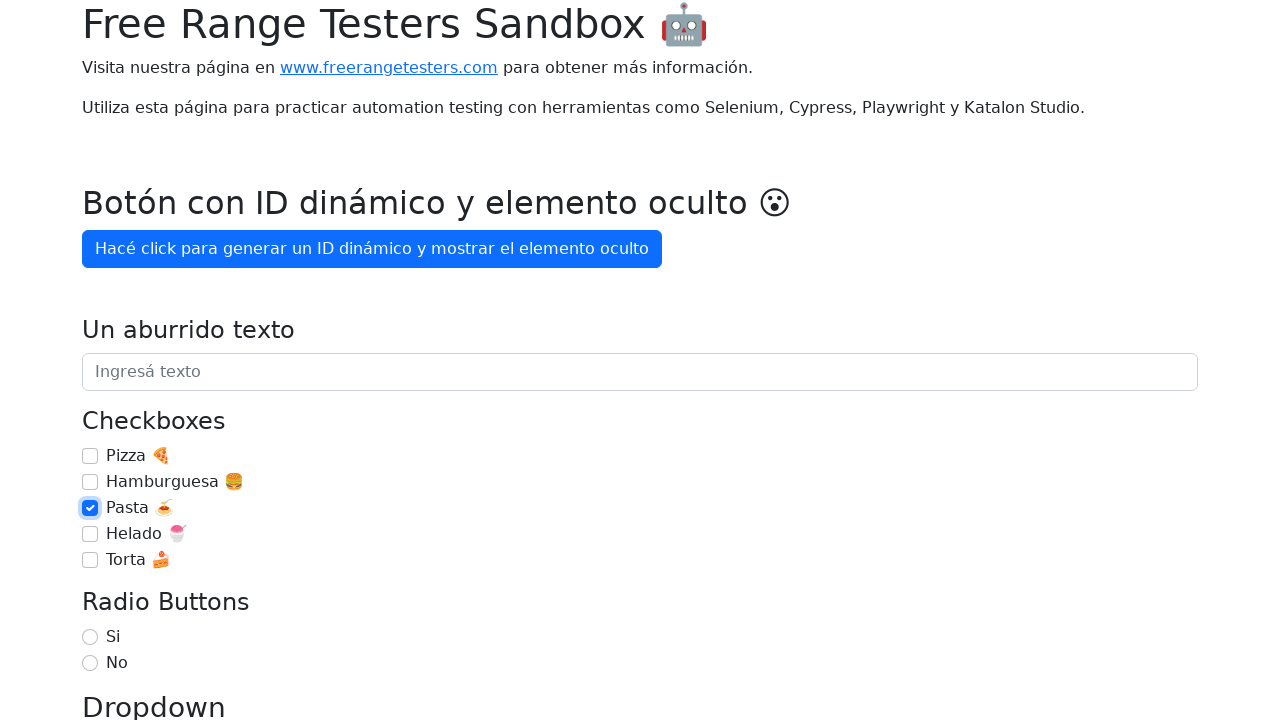

Deselected the Pasta checkbox at (90, 508) on internal:label="Pasta \ud83c\udf5d"i
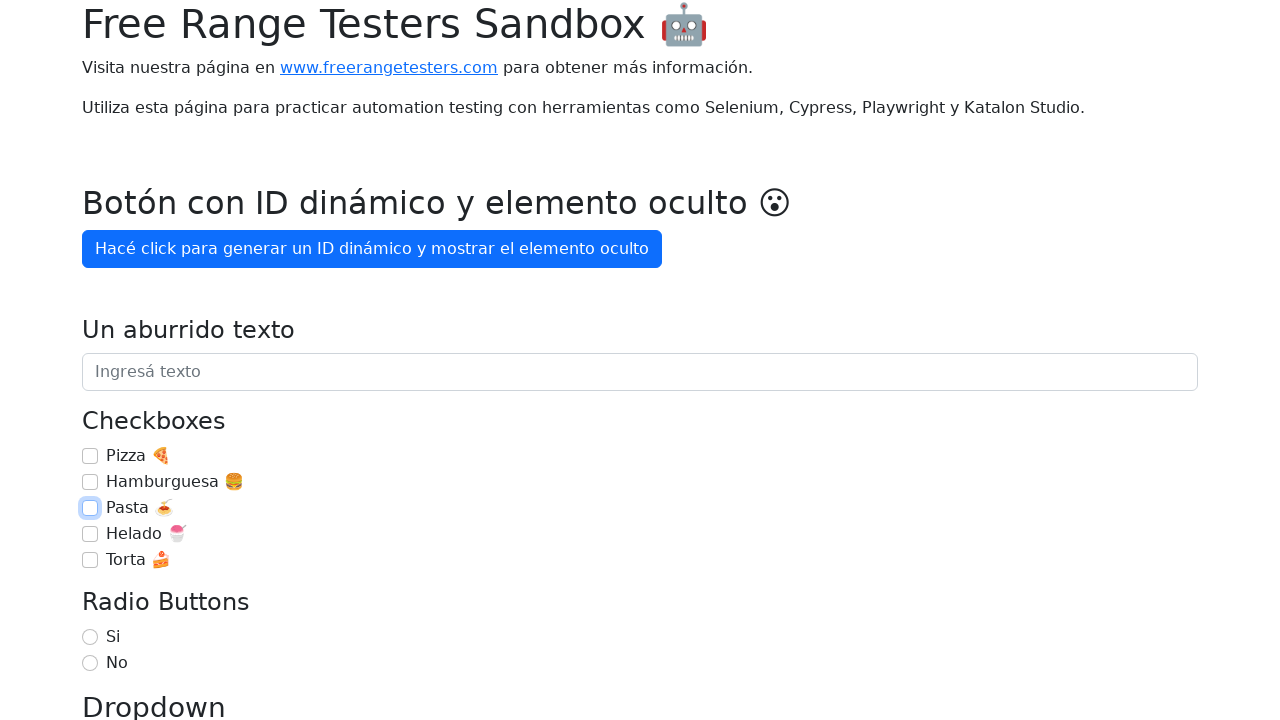

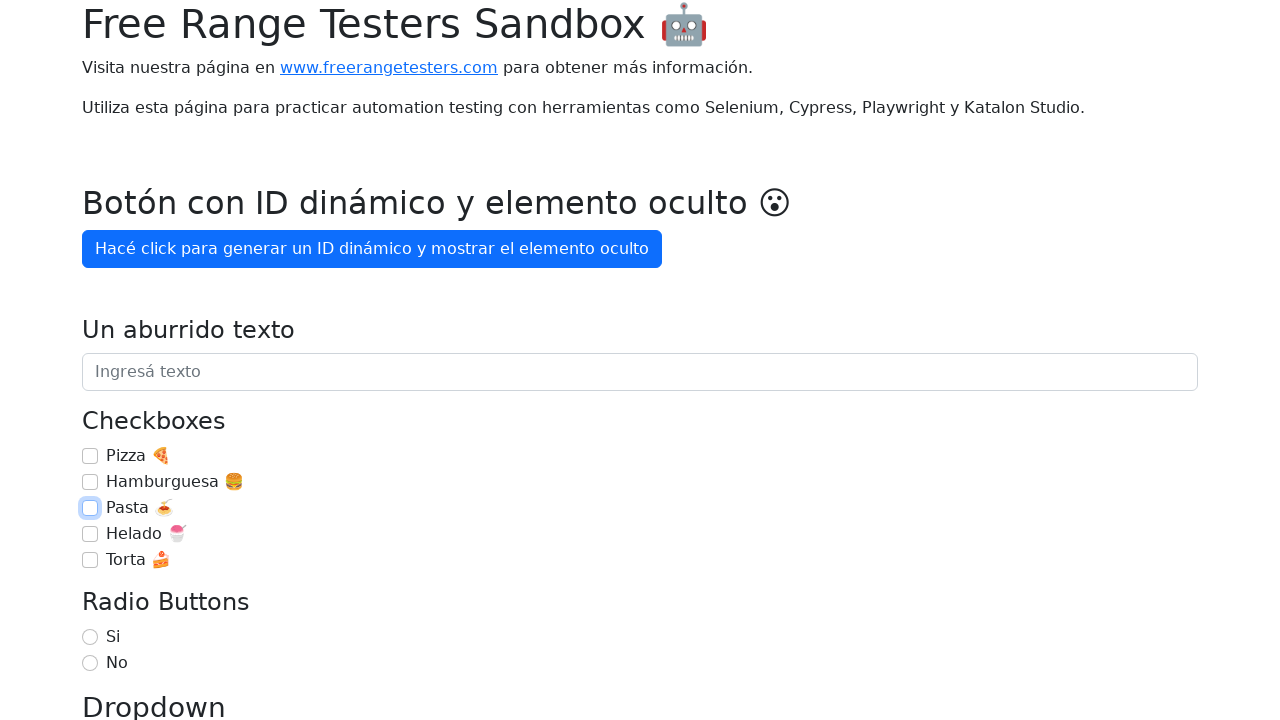